Tests dynamic loading example 1 where a hidden element becomes visible after clicking Start and waiting for loading to complete

Starting URL: https://the-internet.herokuapp.com/dynamic_loading/1

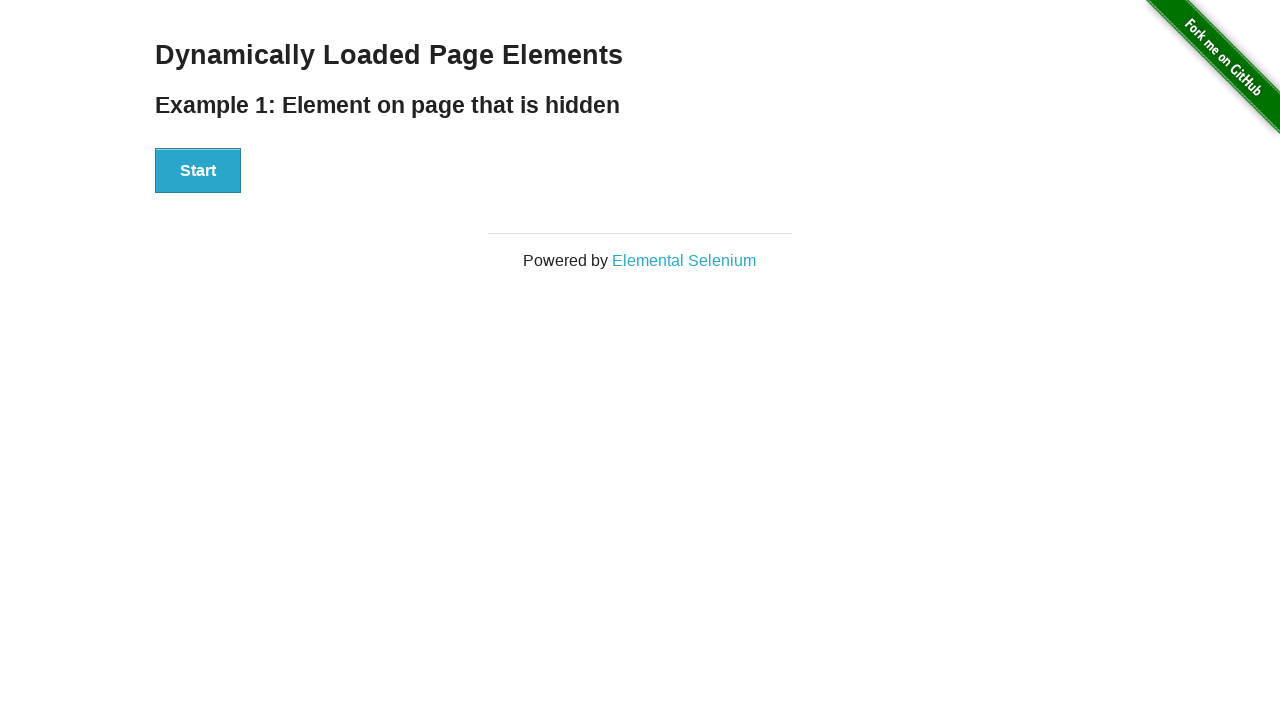

Clicked Start button to initiate dynamic loading at (198, 171) on xpath=//div[@id='start']/button[.='Start']
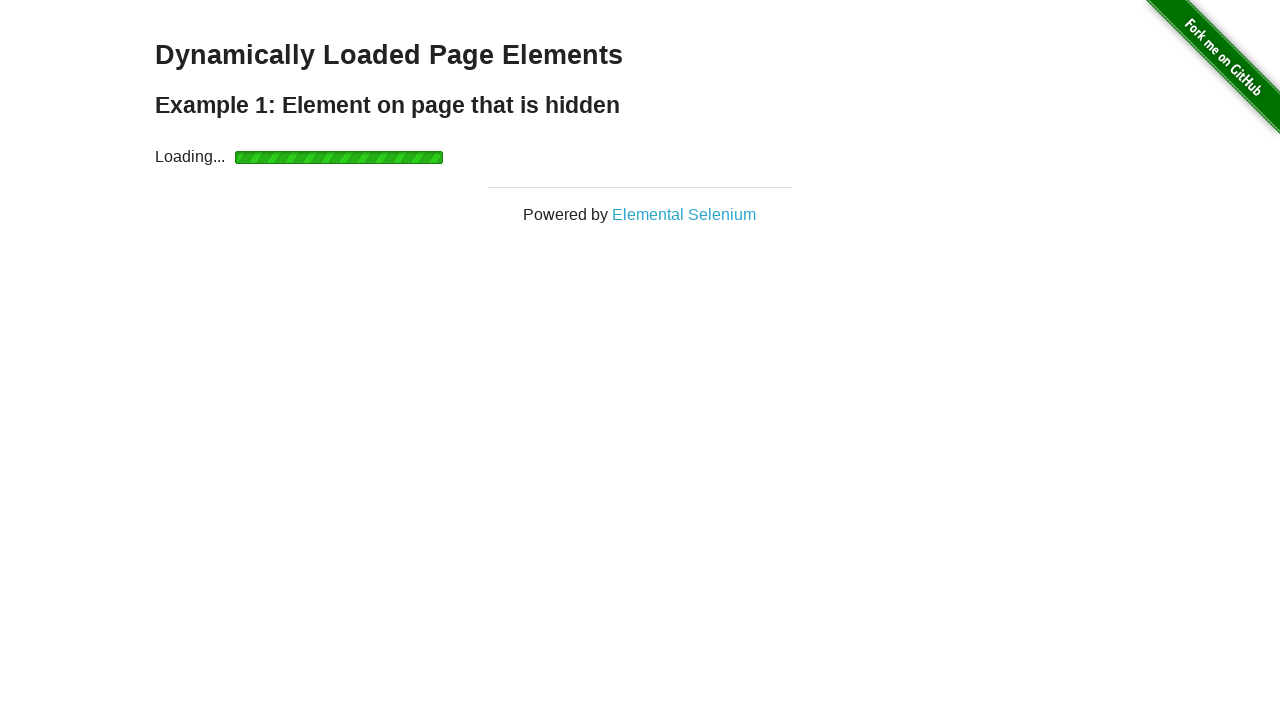

Waited for loading element to disappear
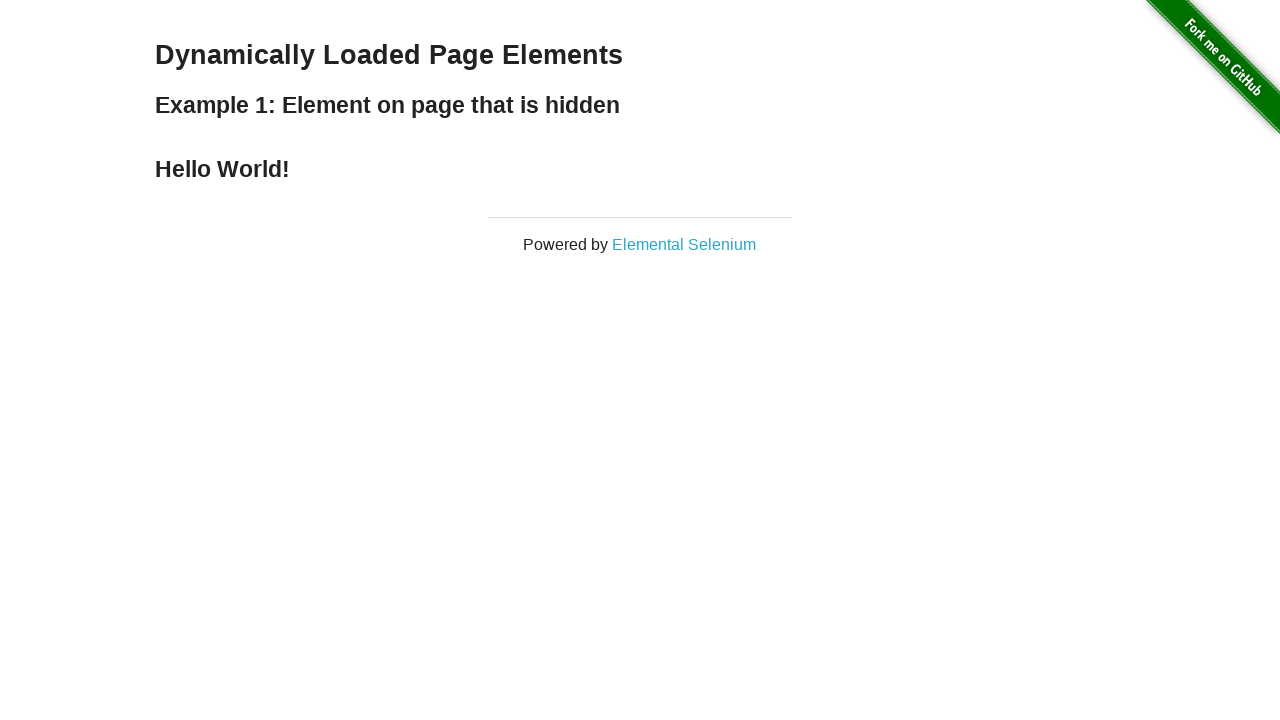

Waited for finish element with h4 heading to appear
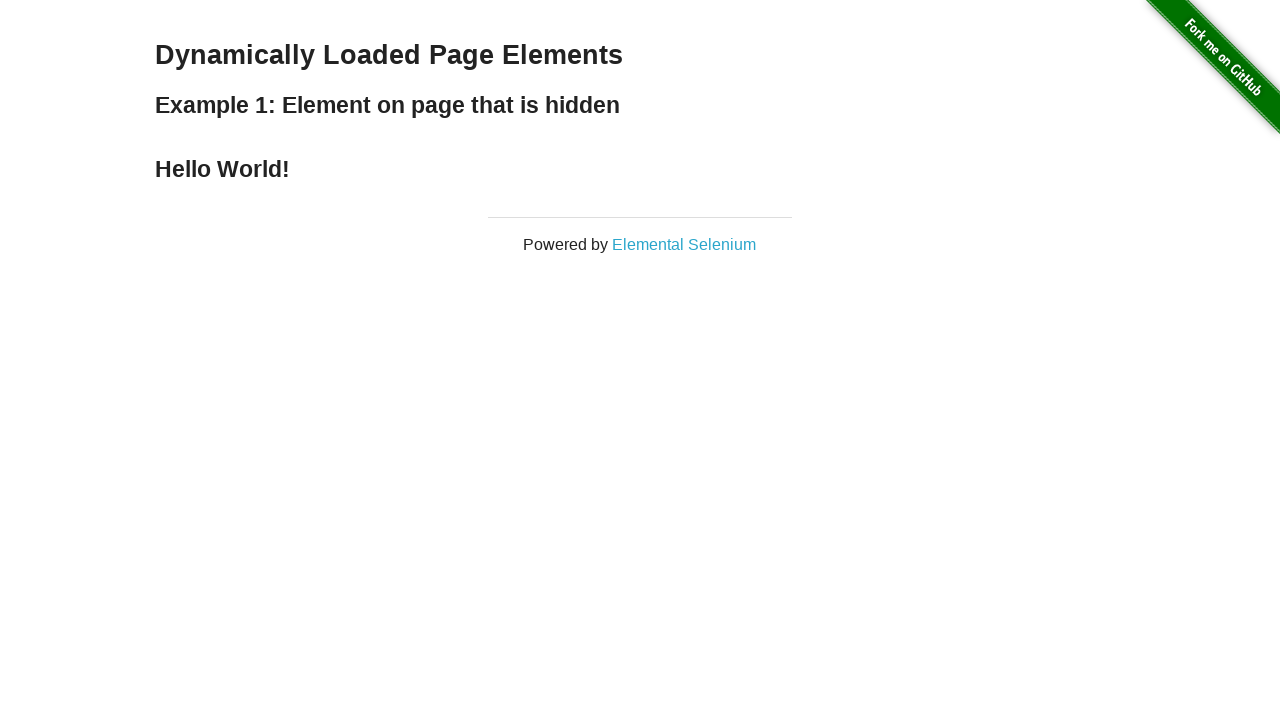

Verified 'Hello World!' text appears in finish element
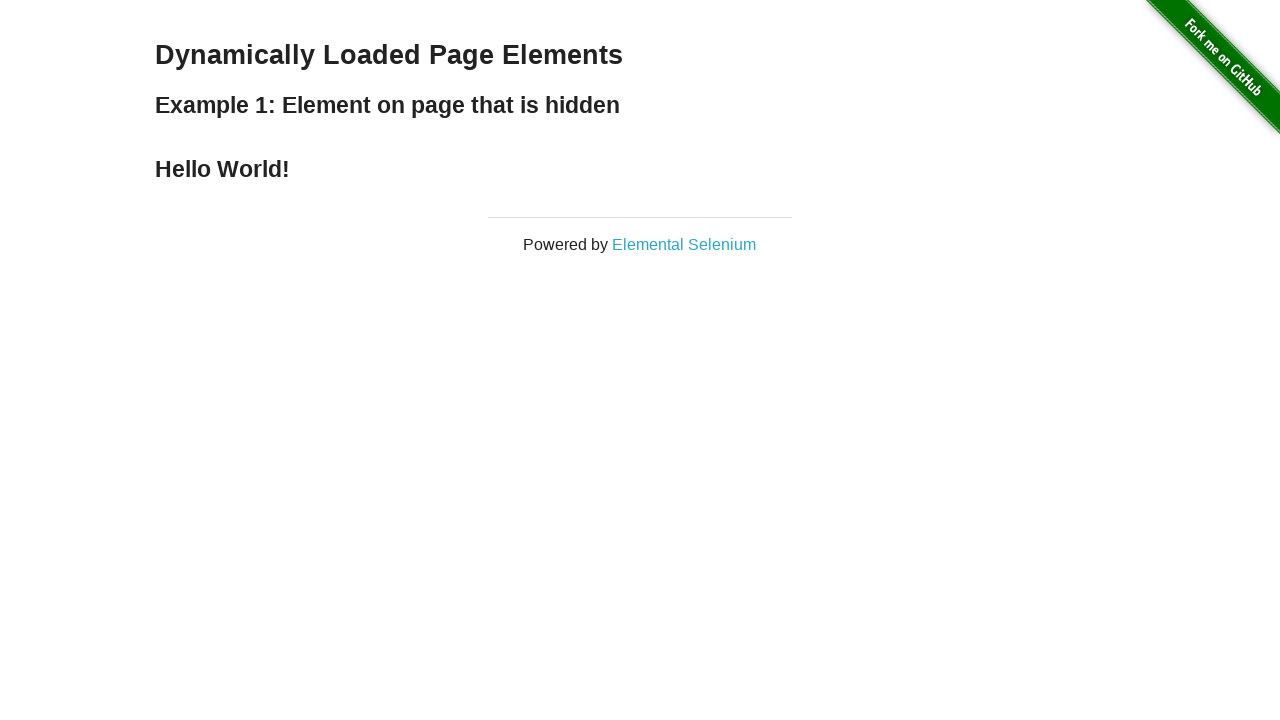

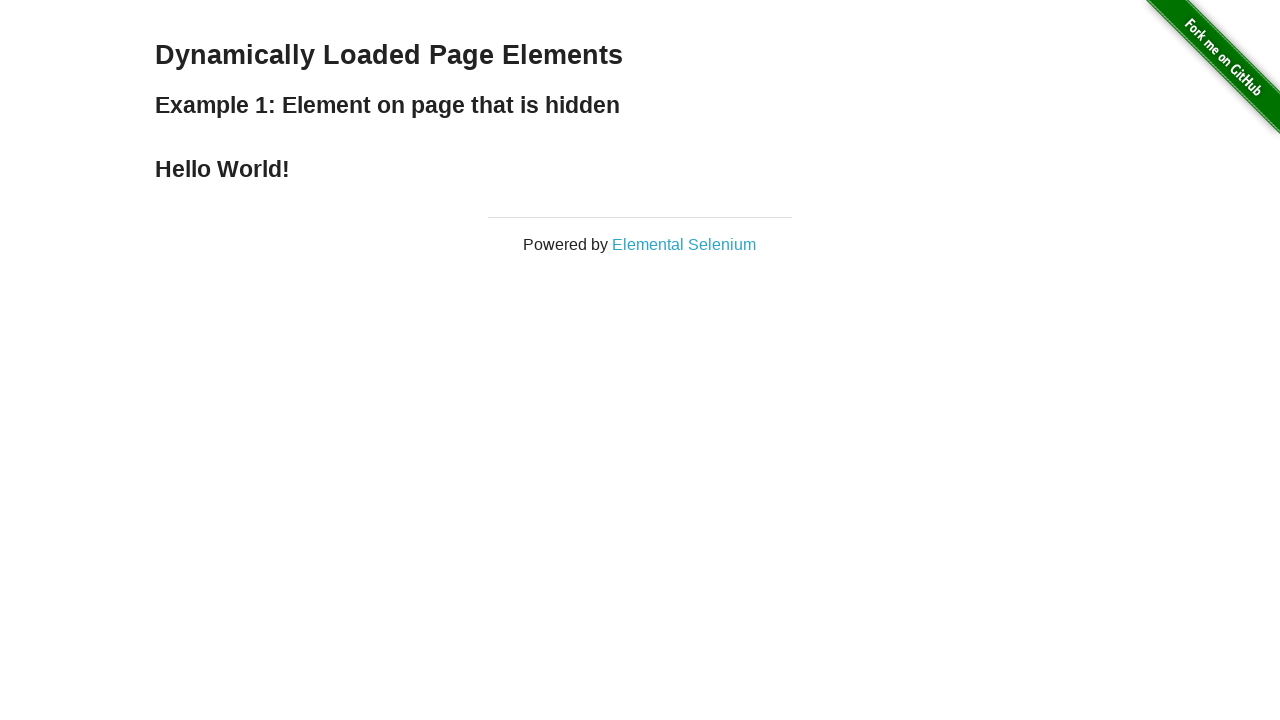